Navigates directly to the lyrics page and clicks on the lyrics submenu link to verify the song lyrics are displayed correctly.

Starting URL: http://www.99-bottles-of-beer.net/lyrics.html

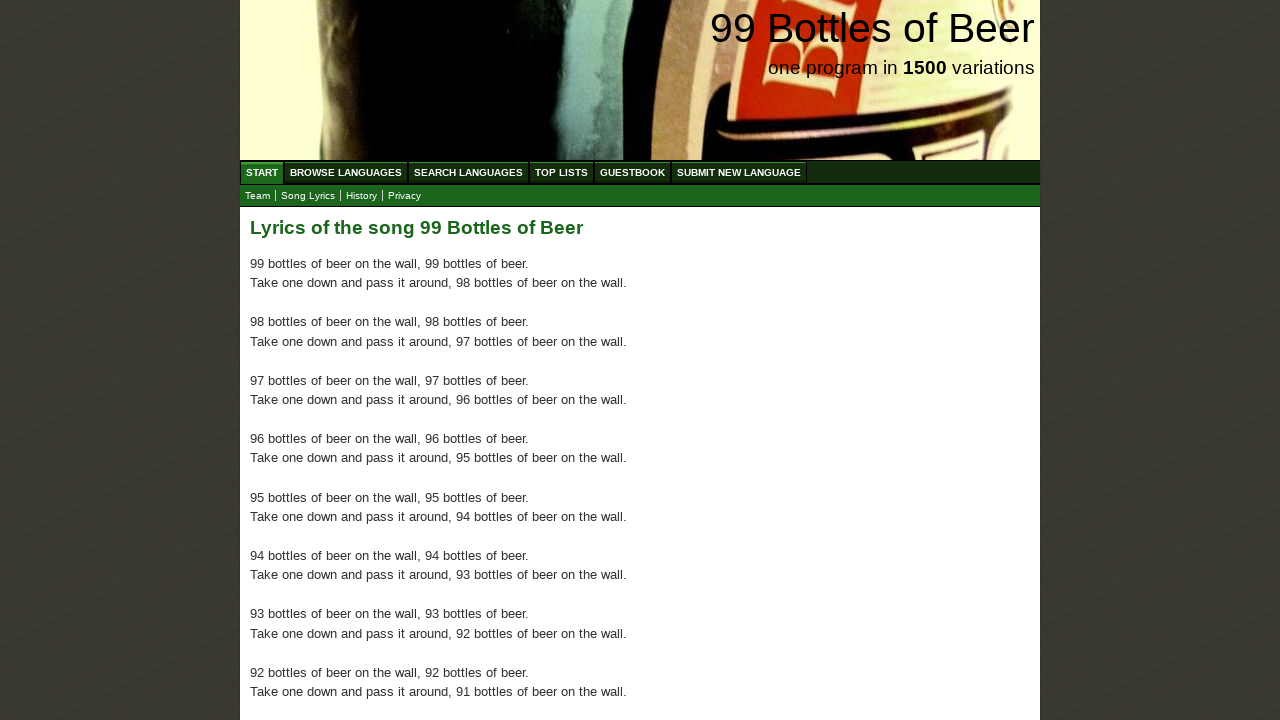

Navigated to lyrics page
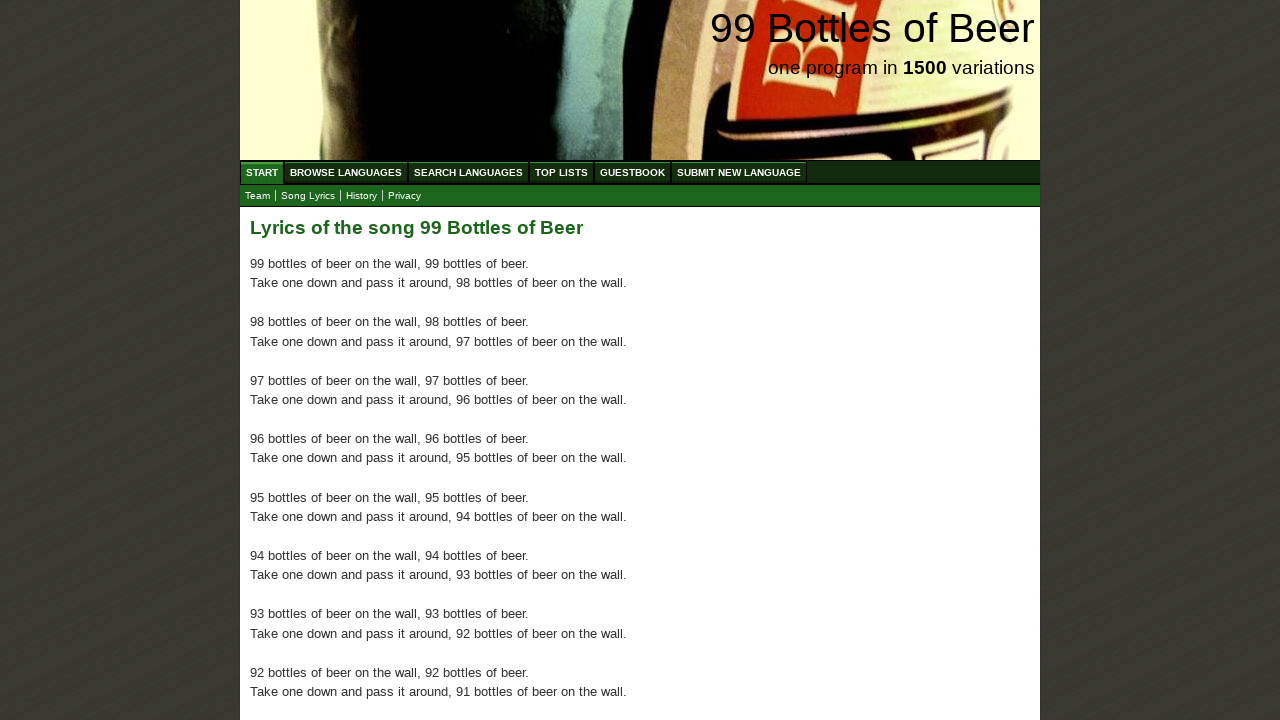

Clicked on lyrics submenu link at (308, 196) on xpath=//ul[@id='submenu']//a[@href='lyrics.html']
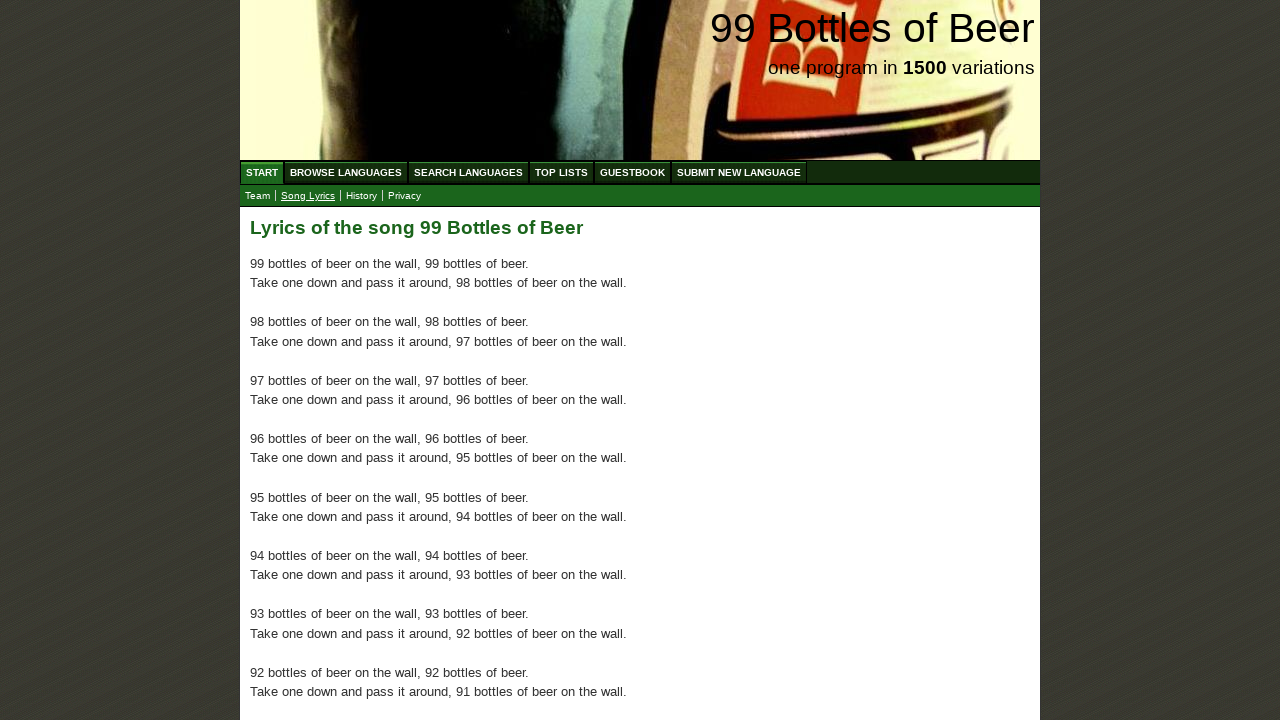

Song lyrics loaded and displayed correctly
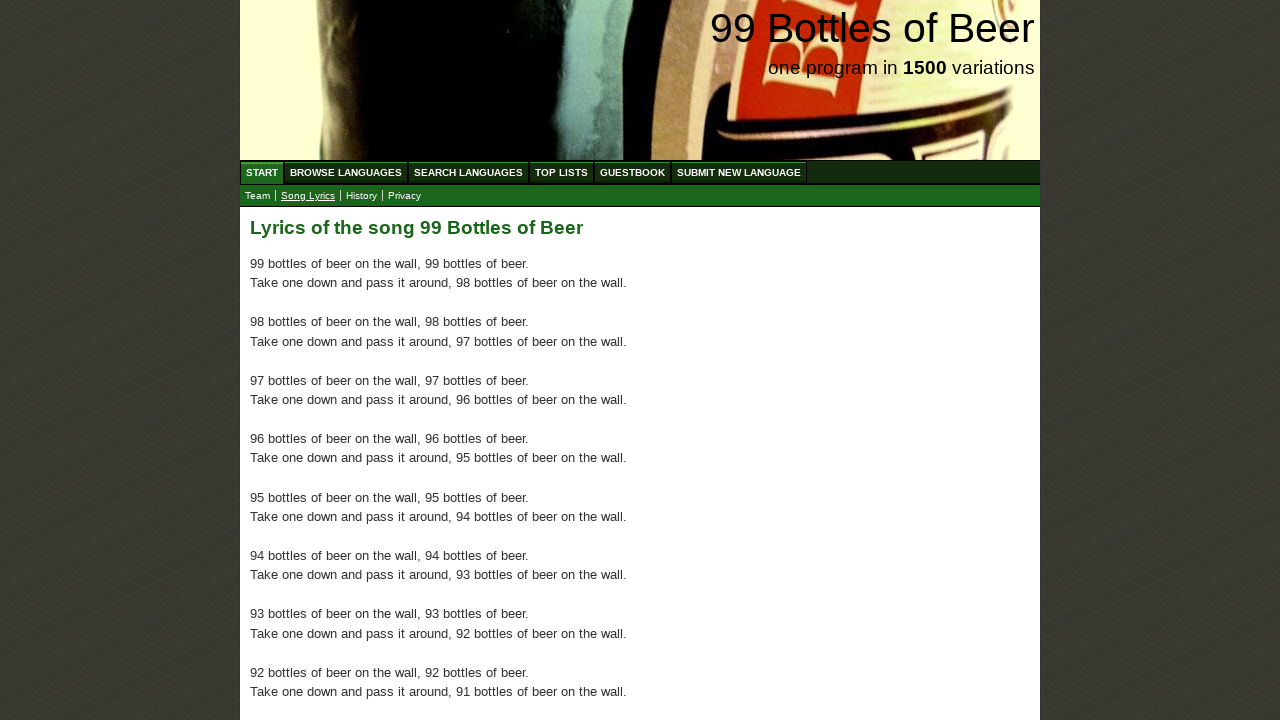

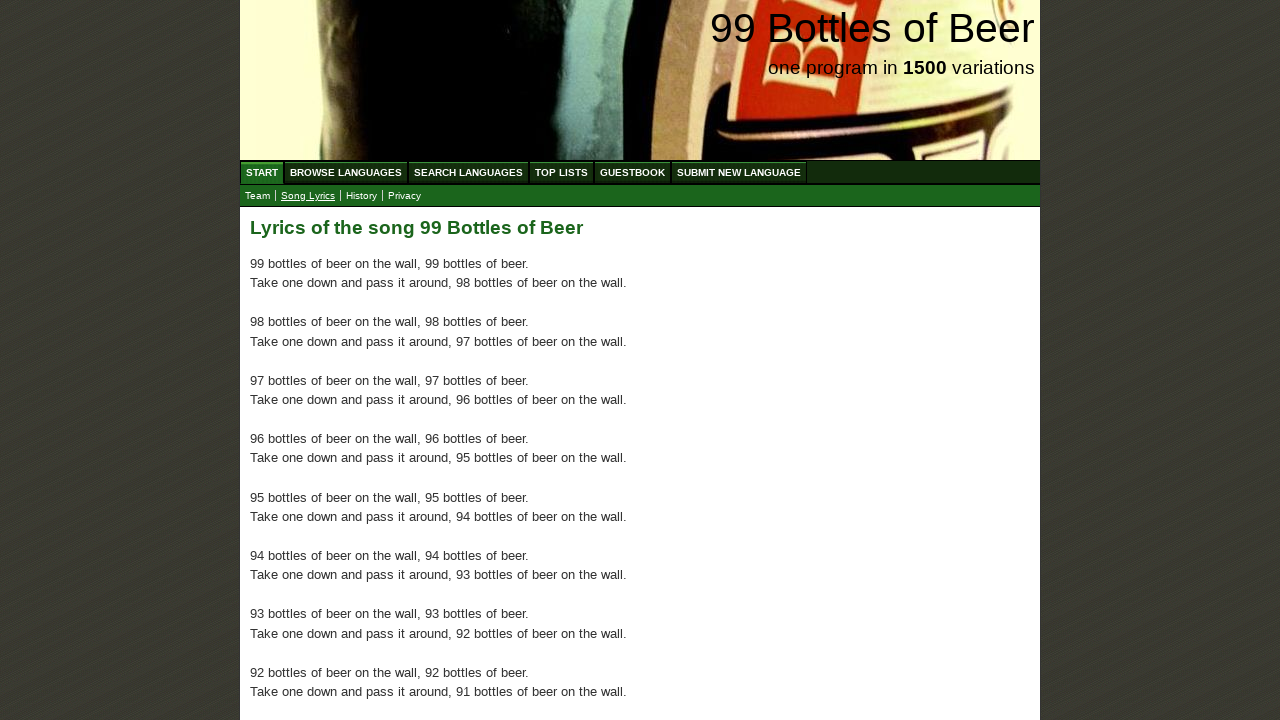